Navigates to getir.com delivery service website and verifies the page loads

Starting URL: https://getir.com/

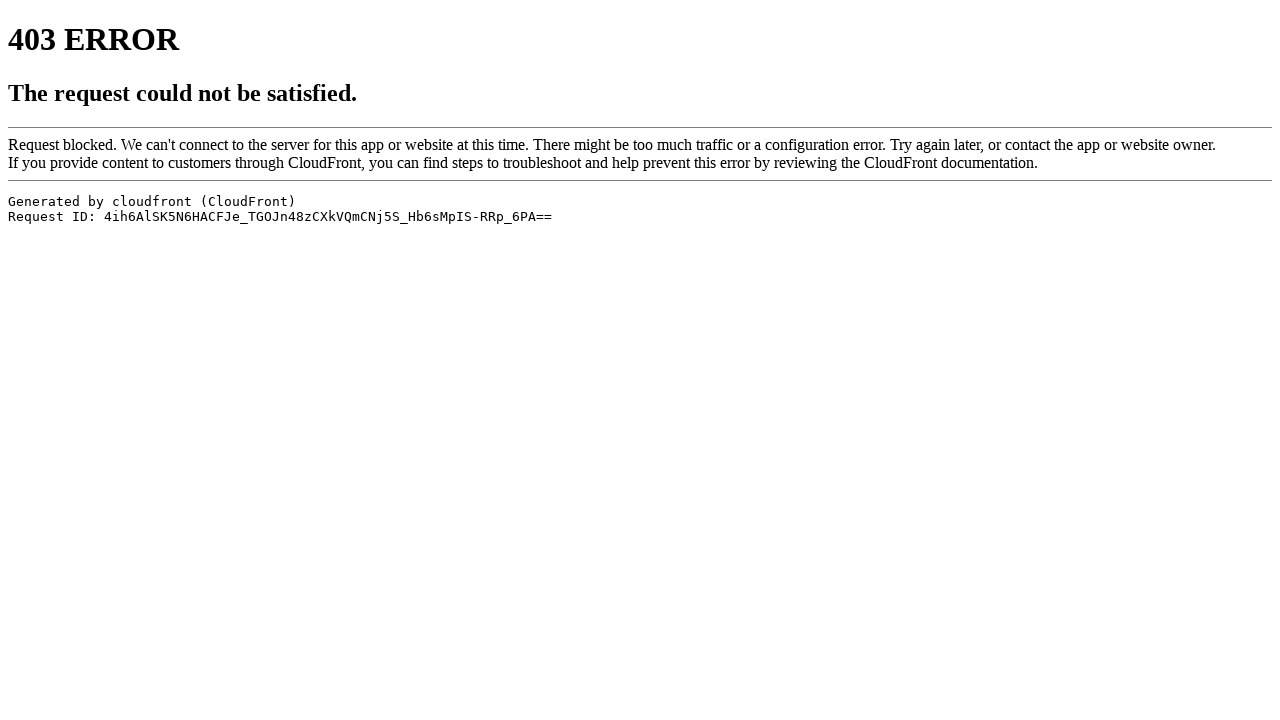

Navigated to https://getir.com/
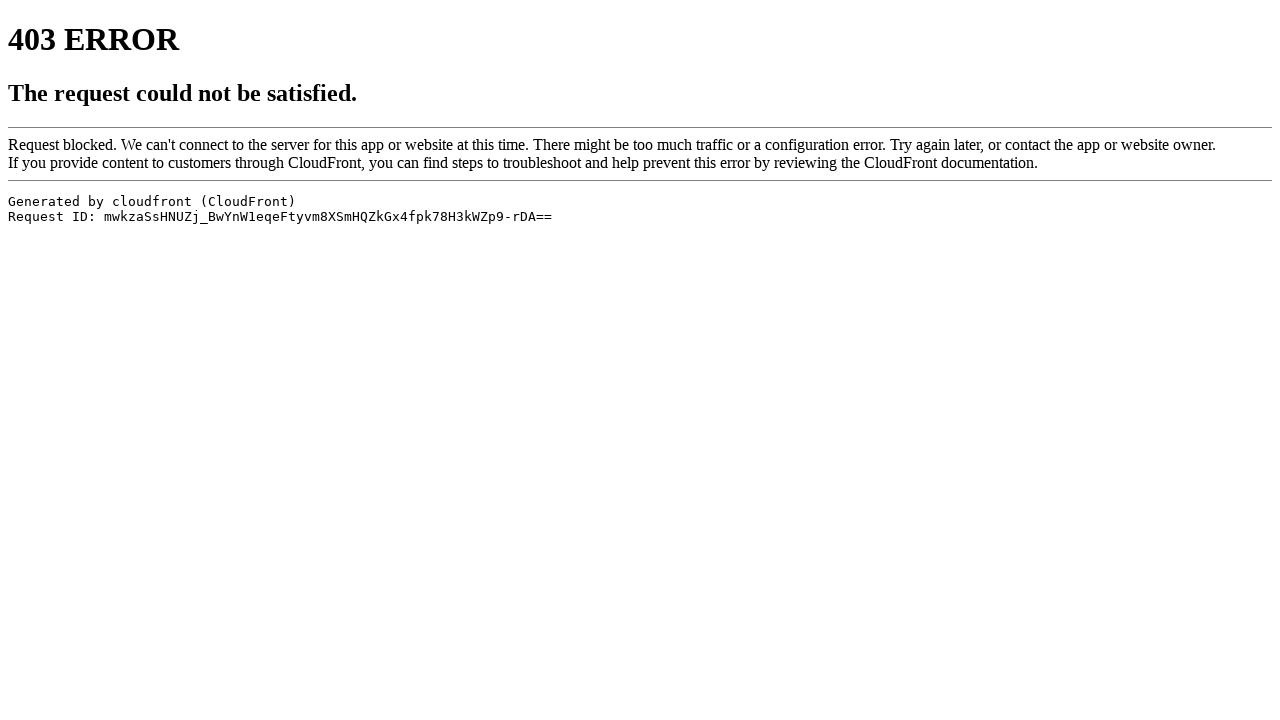

Retrieved page title: ERROR: The request could not be satisfied
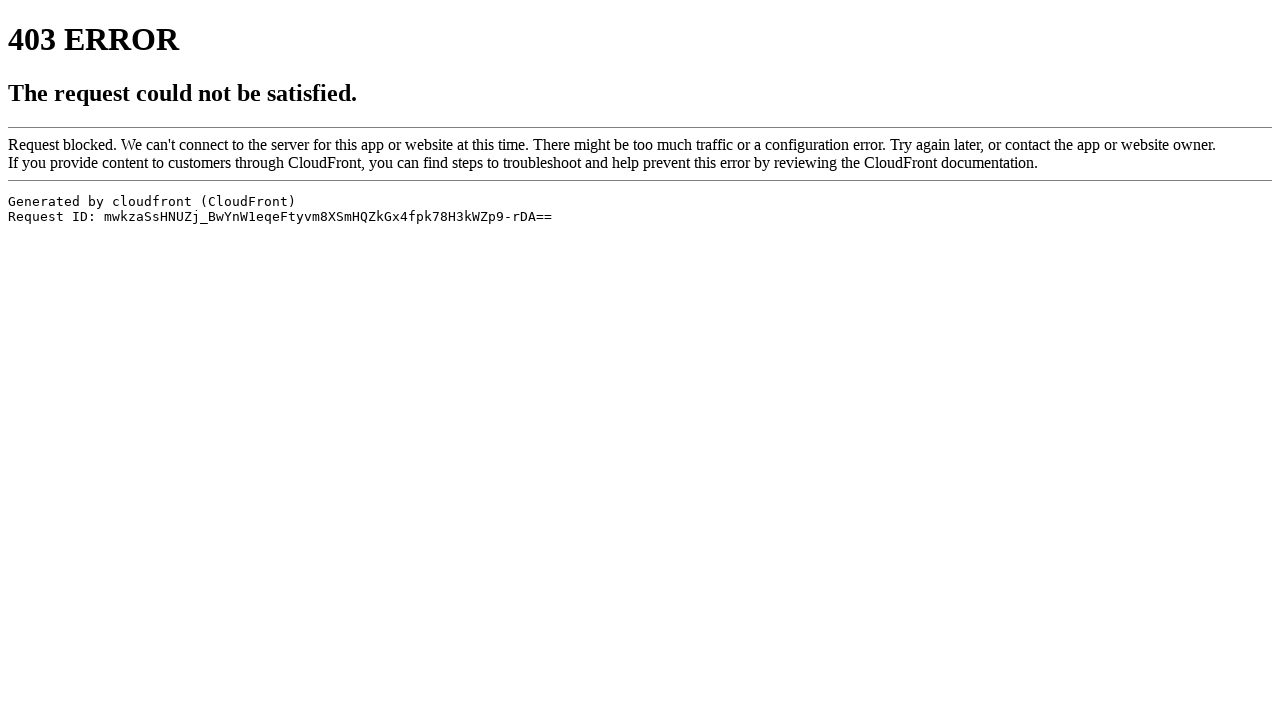

Printed page title to console
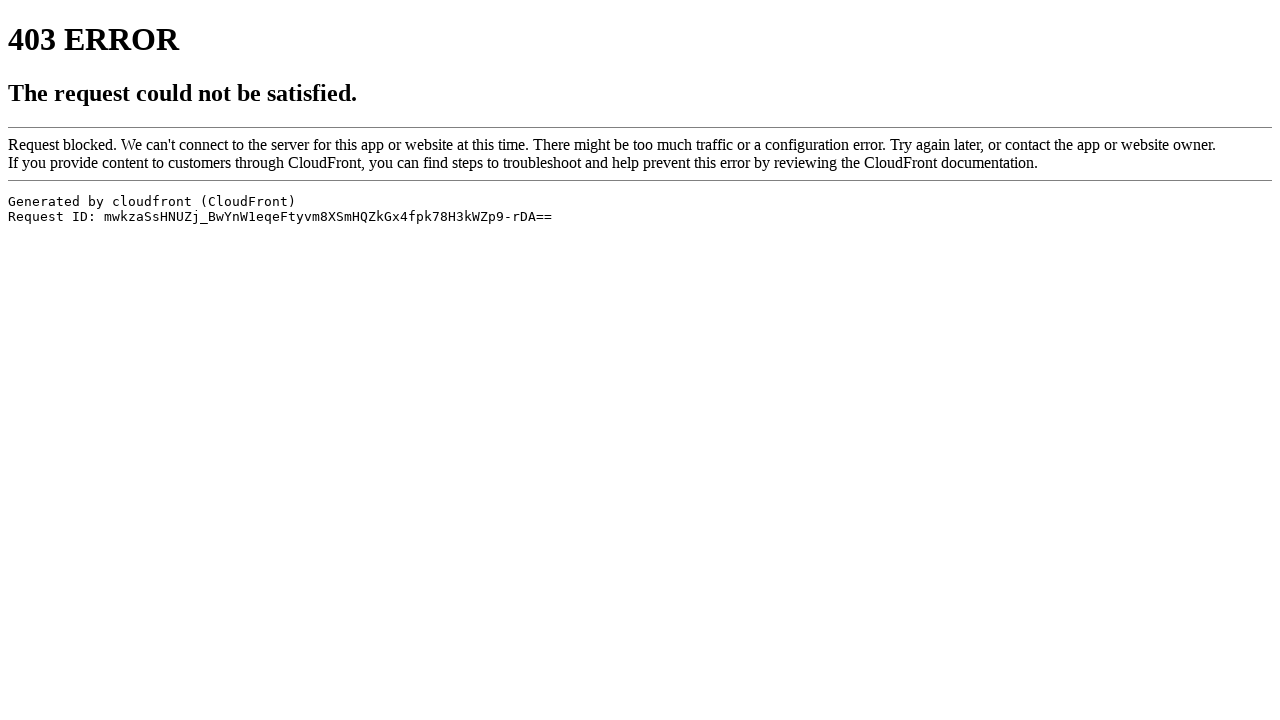

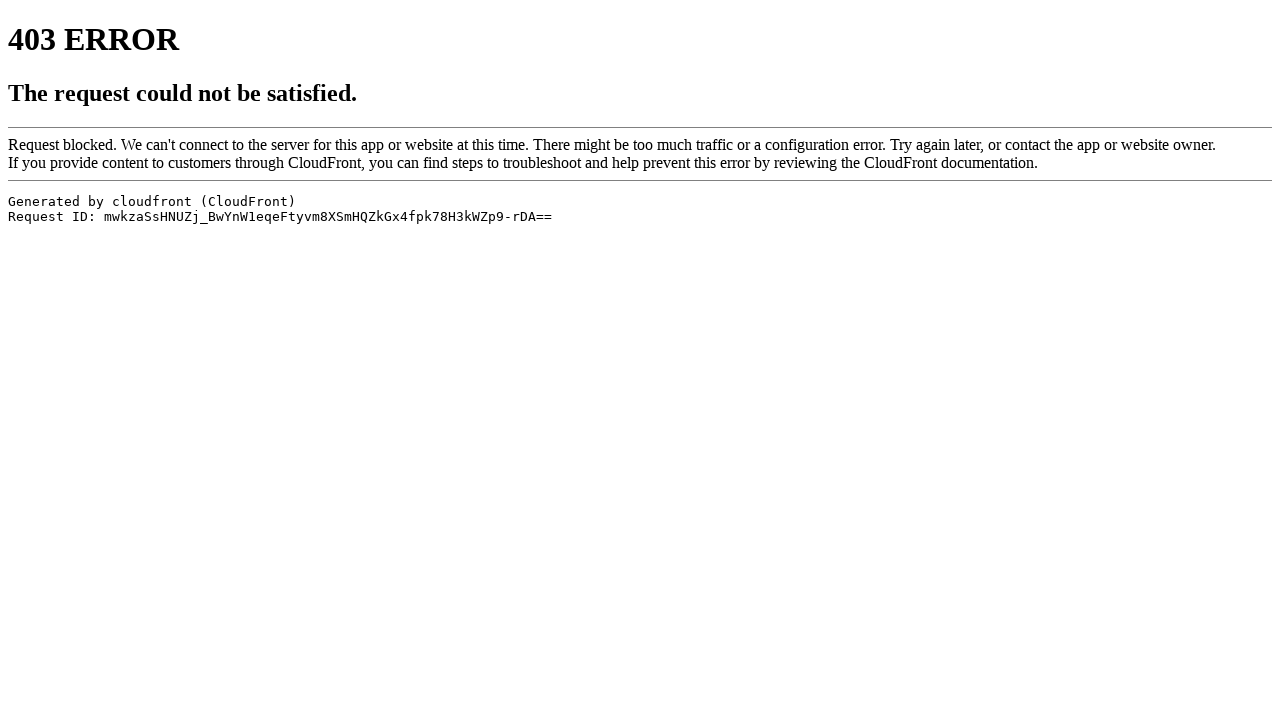